Tests the ability to inject jQuery and jQuery Growl libraries into a page via JavaScript execution, then displays various notification messages (standard, error, notice, warning) in the browser.

Starting URL: http://the-internet.herokuapp.com/

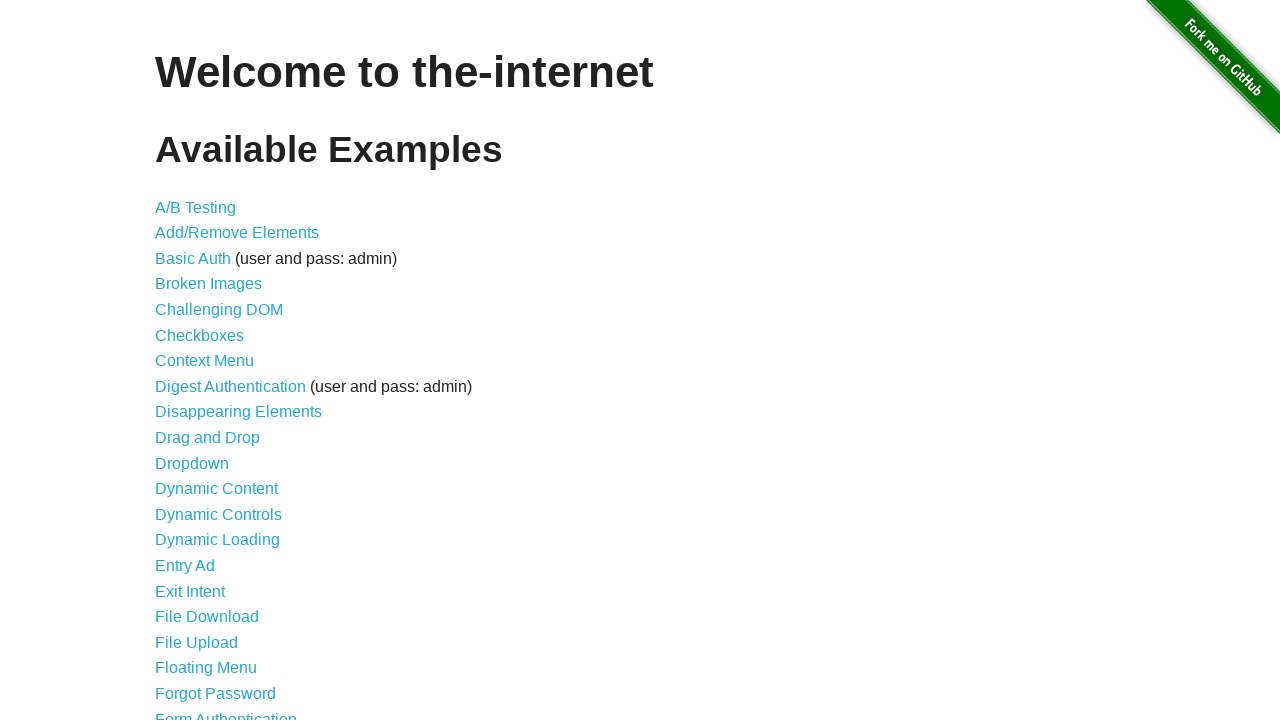

Injected jQuery library into page
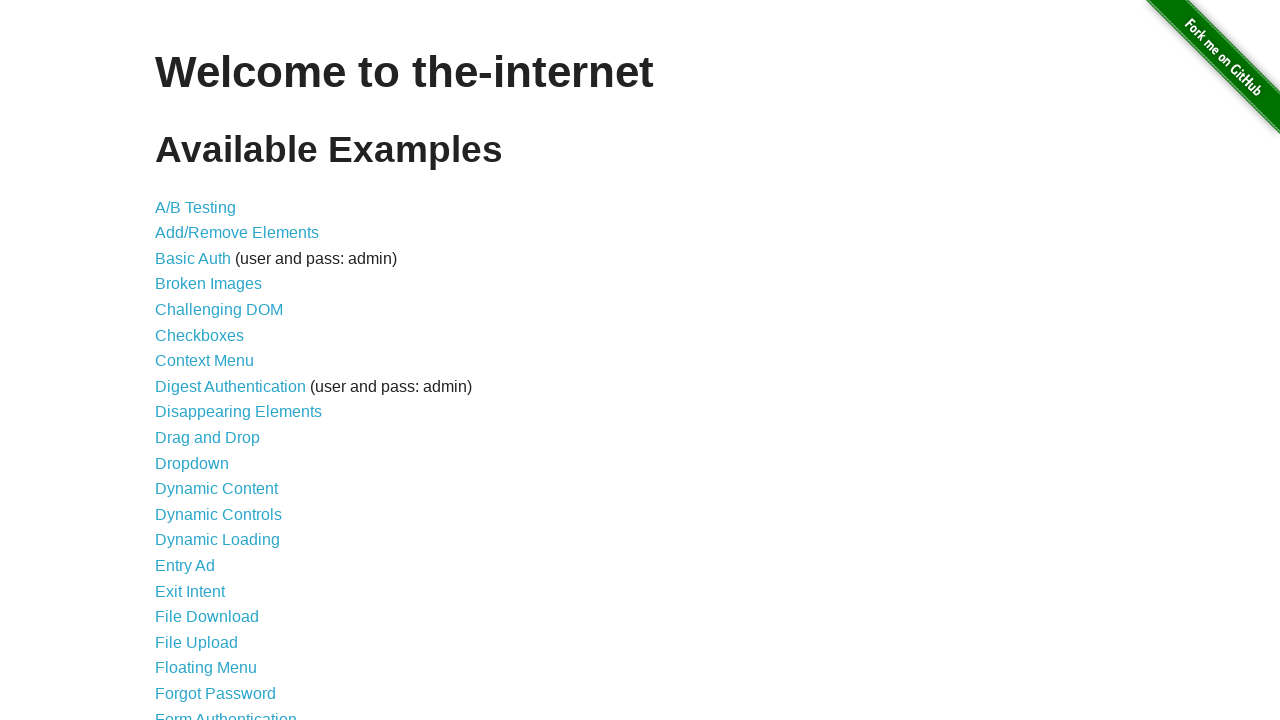

jQuery library loaded successfully
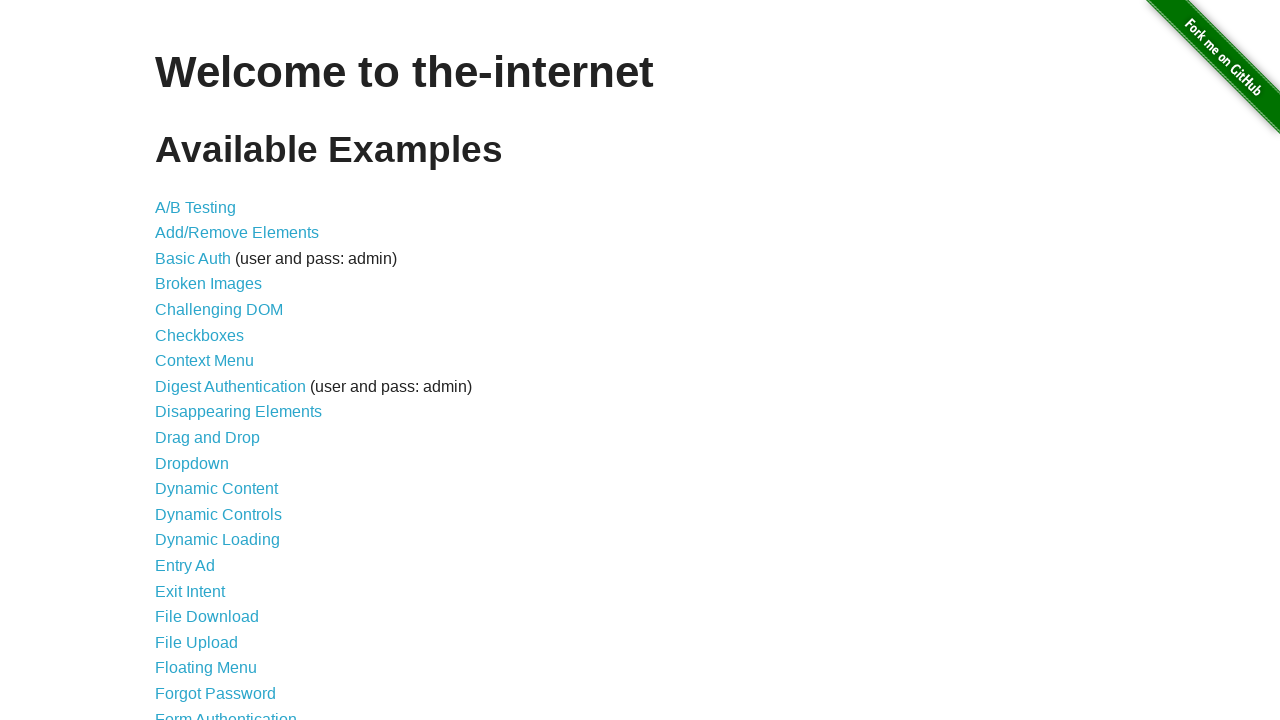

Injected jQuery Growl library into page
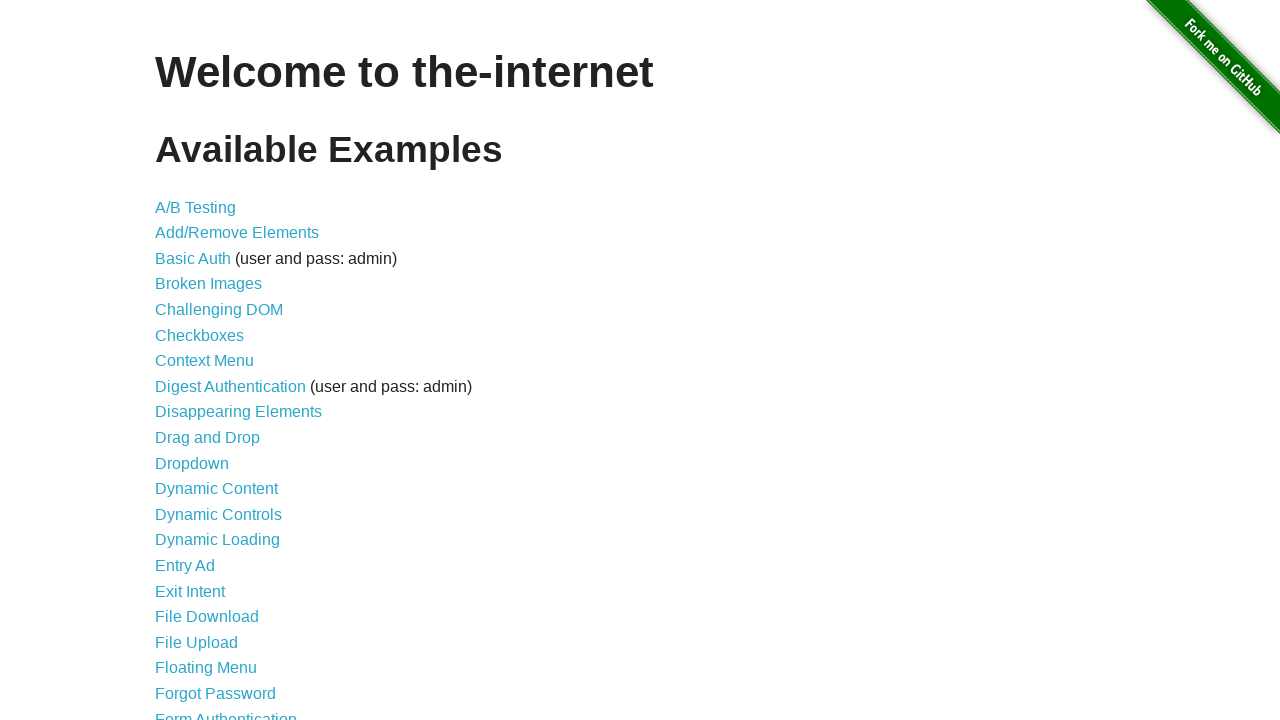

Added jQuery Growl CSS stylesheet to page
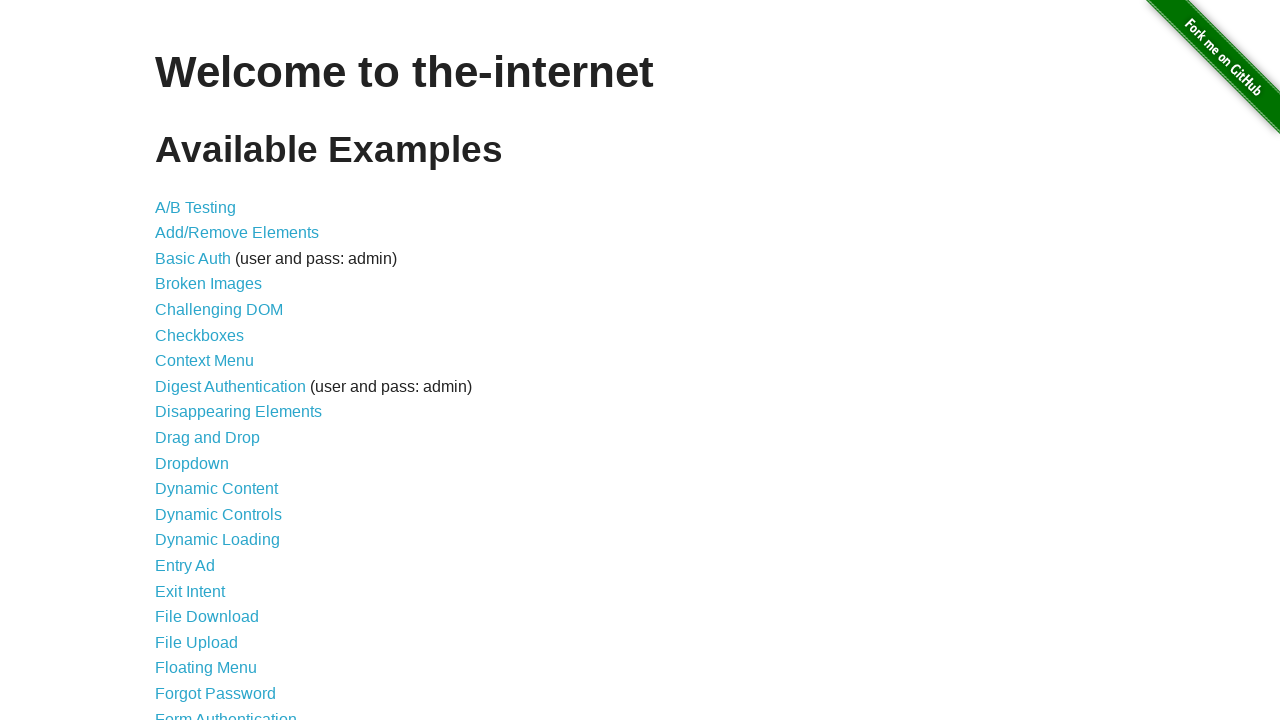

jQuery Growl library loaded and ready
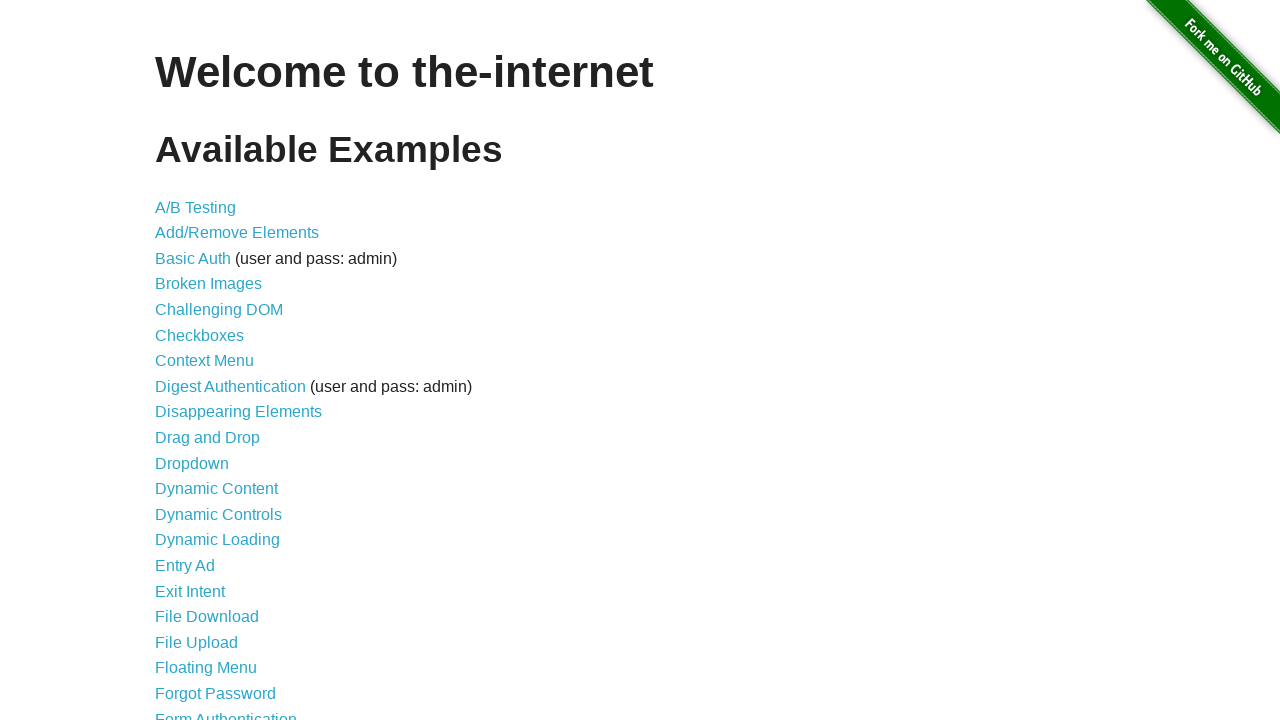

Displayed standard growl notification with title 'GET' and message '/'
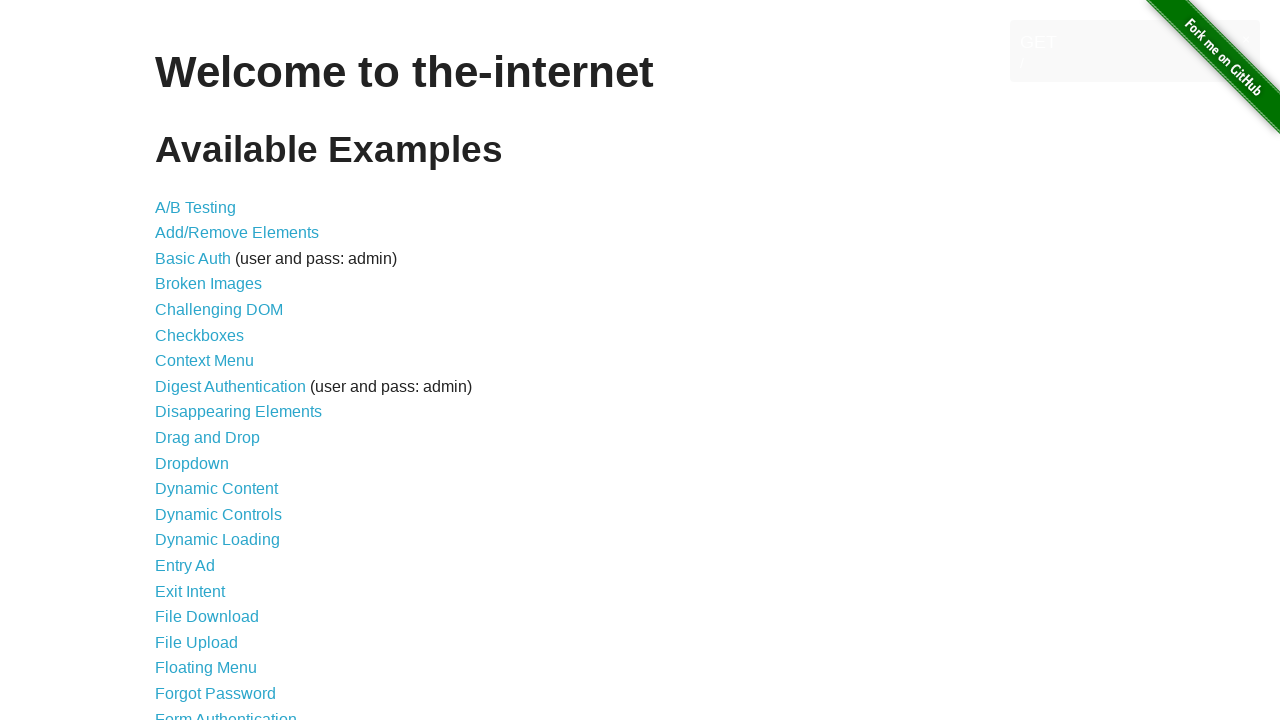

Displayed error growl notification
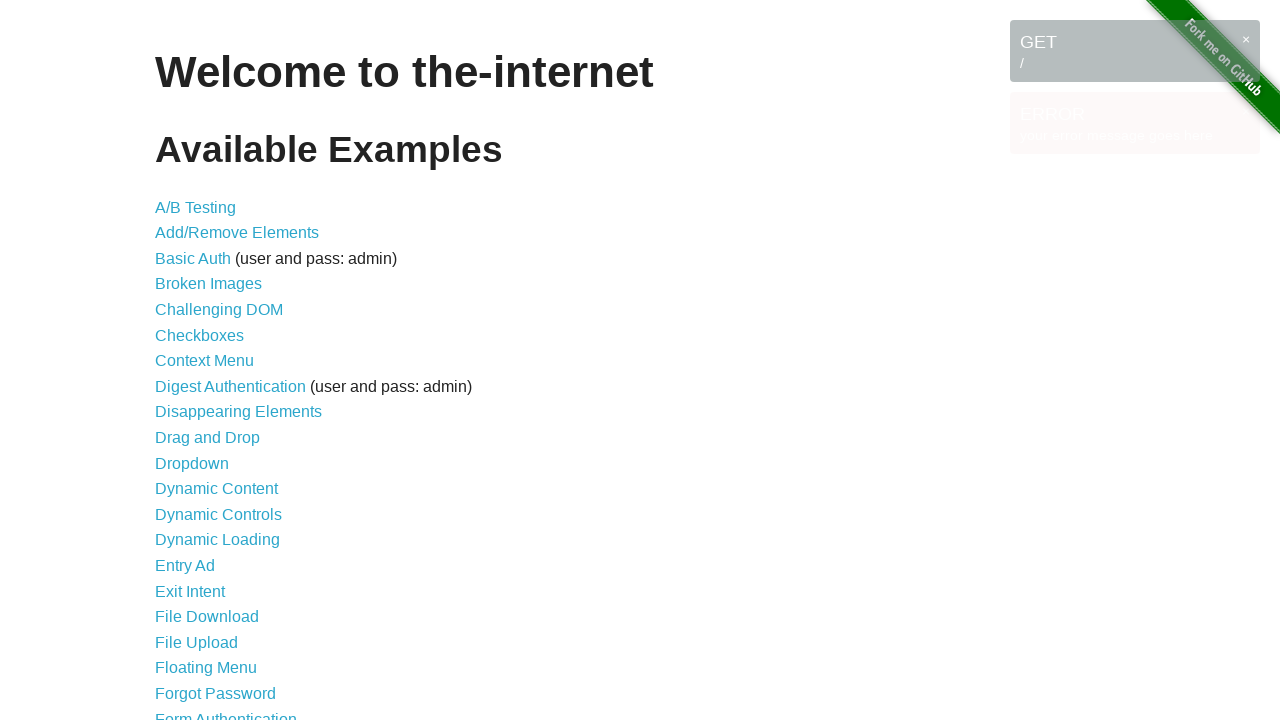

Displayed notice growl notification
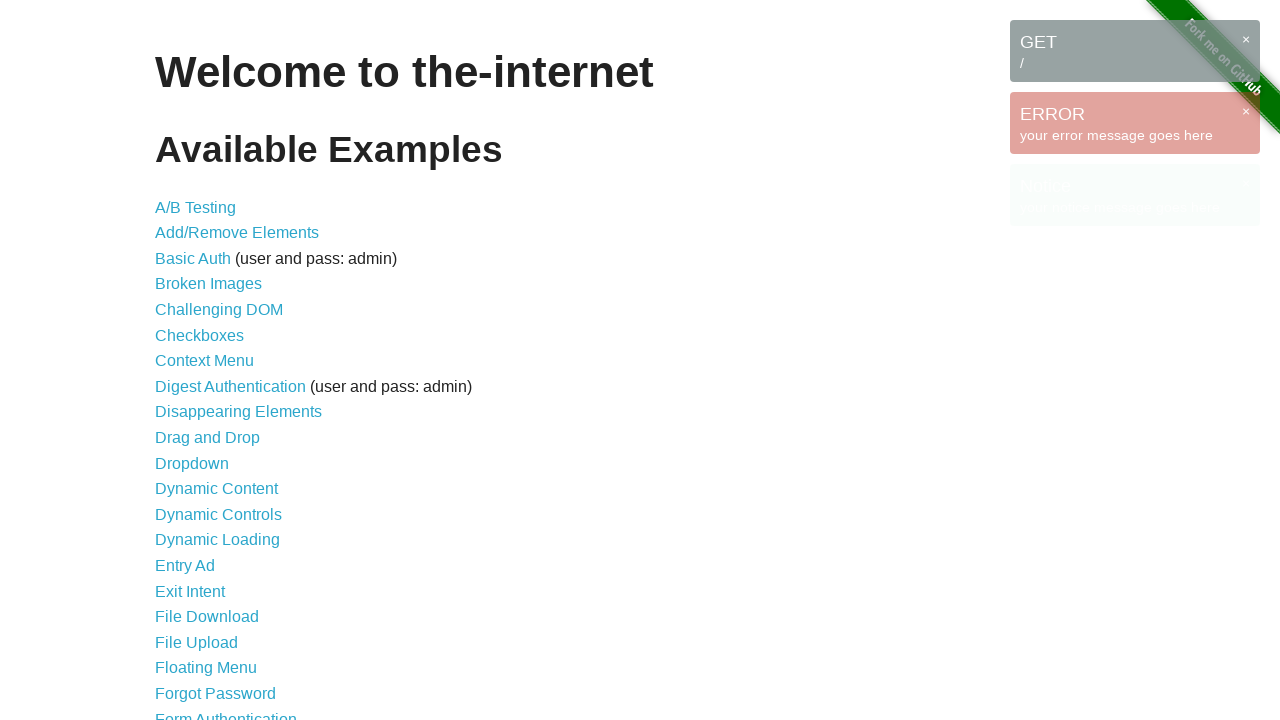

Displayed warning growl notification
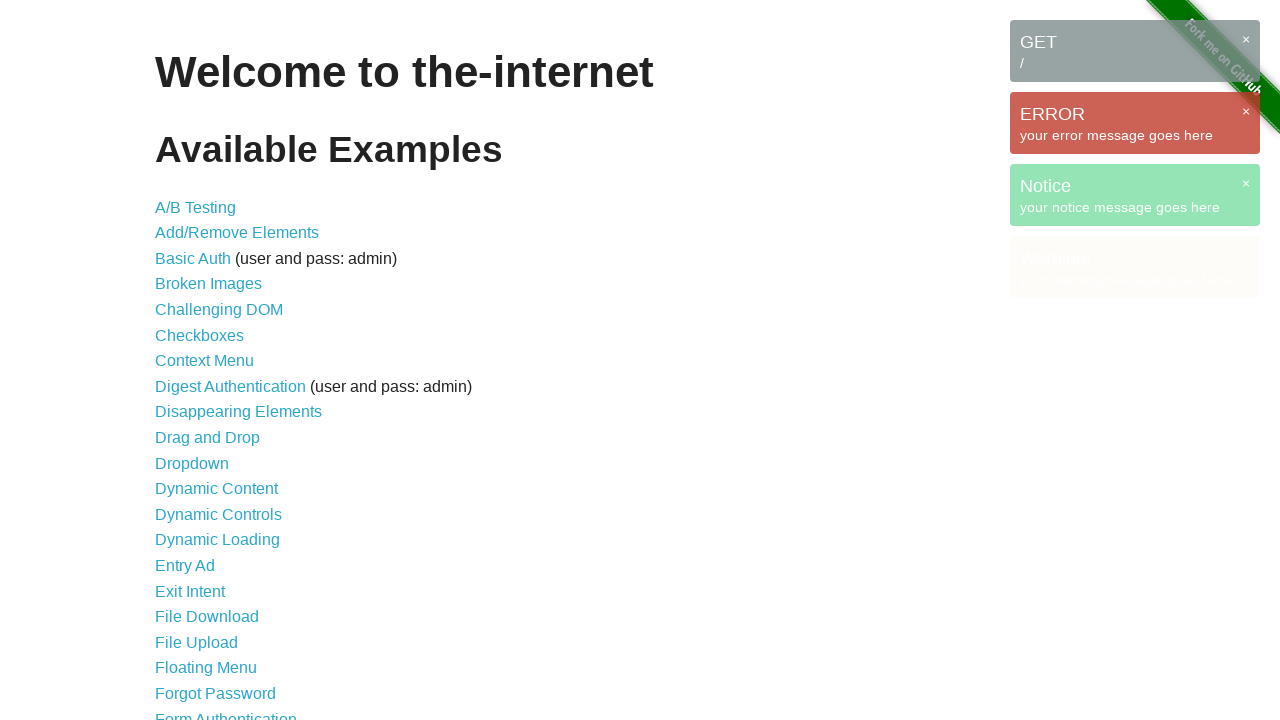

Waited 3 seconds to view all notification messages
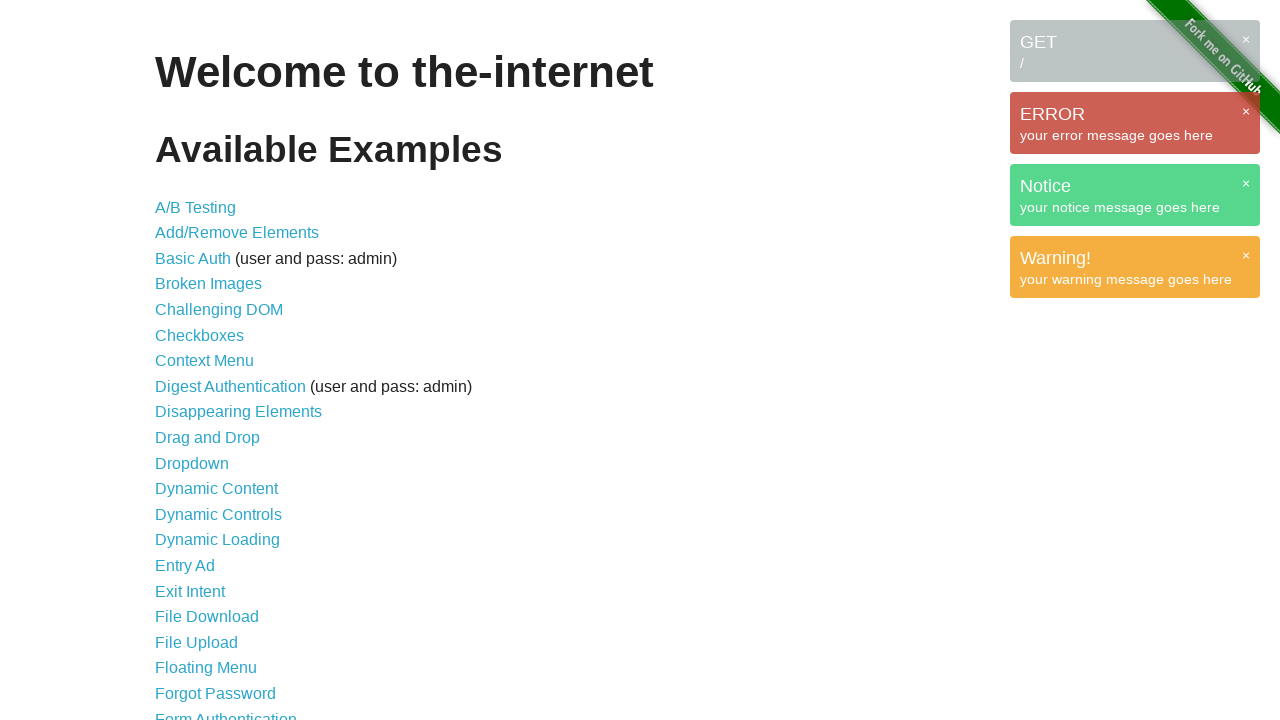

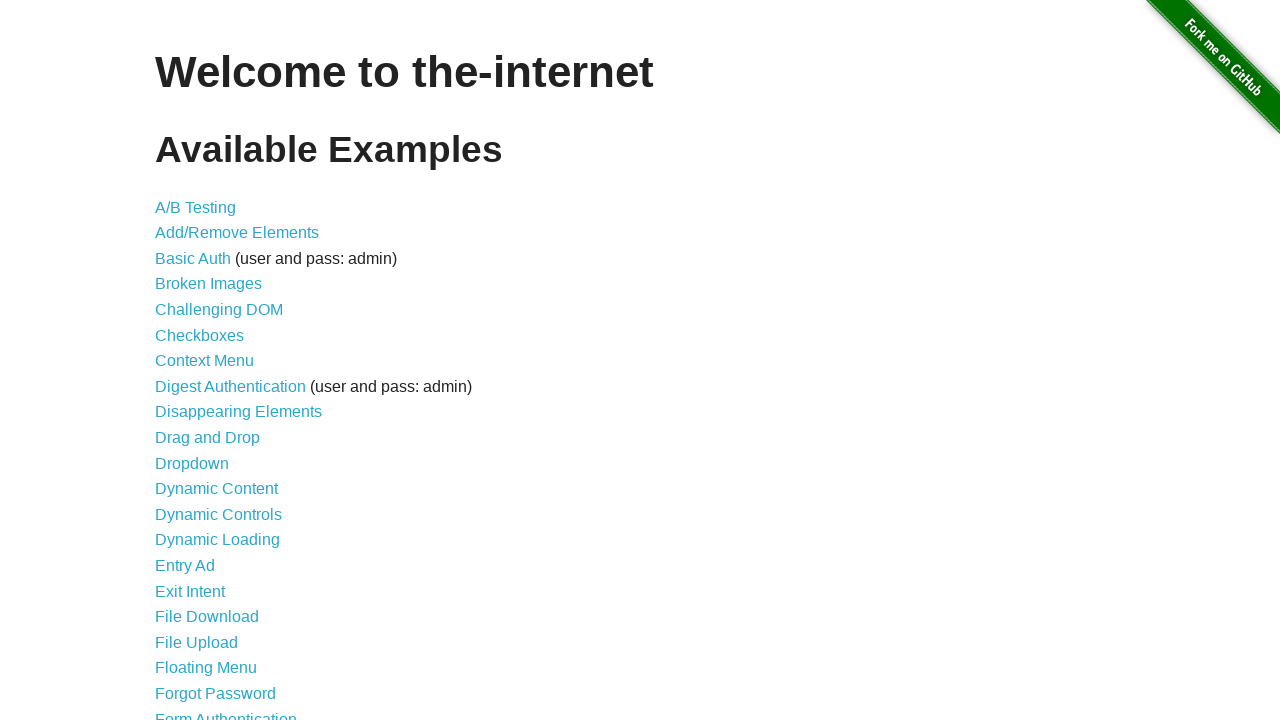